Tests window handling by clicking a link that opens a new window

Starting URL: https://the-internet.herokuapp.com/windows

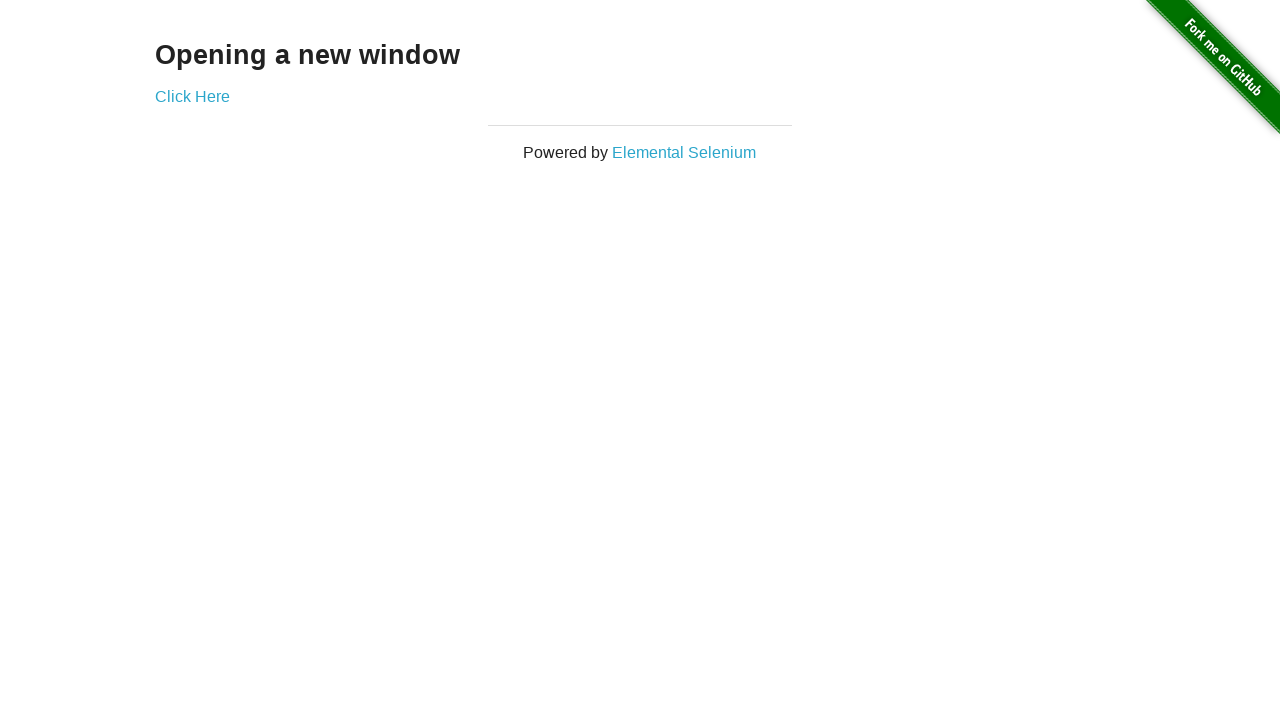

Clicked 'Click Here' link to open a new window at (192, 96) on text=Click Here
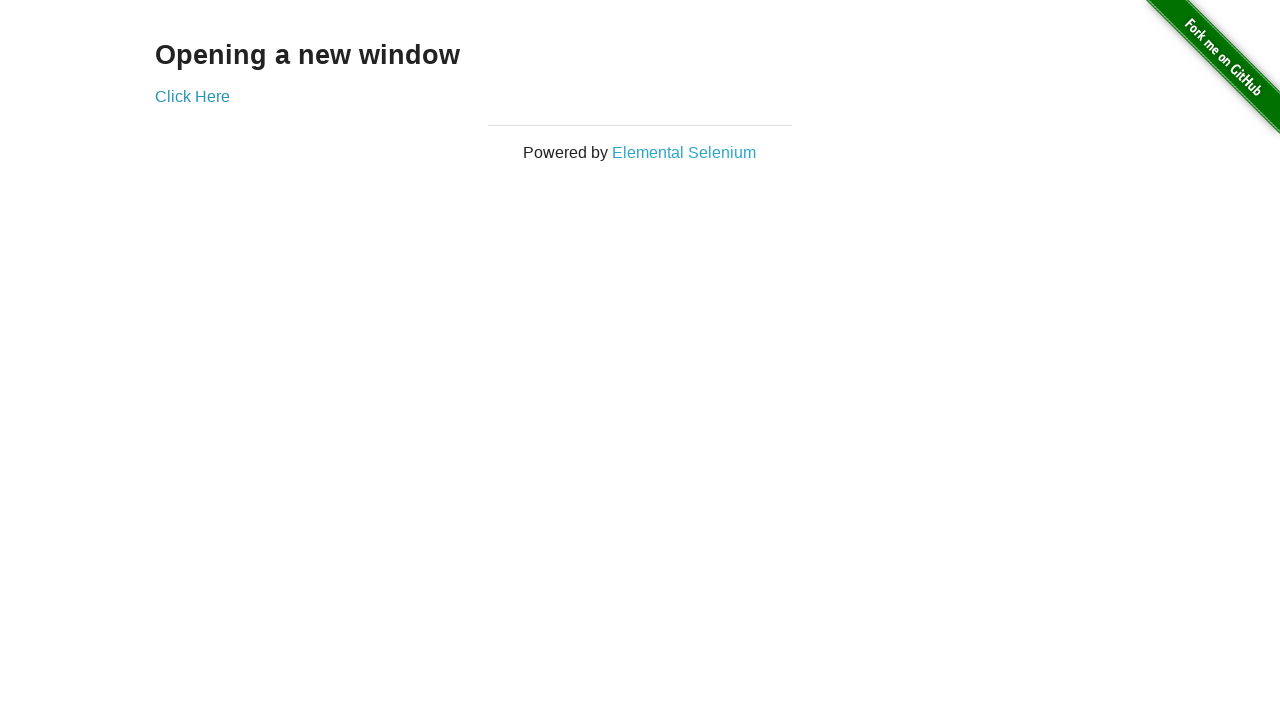

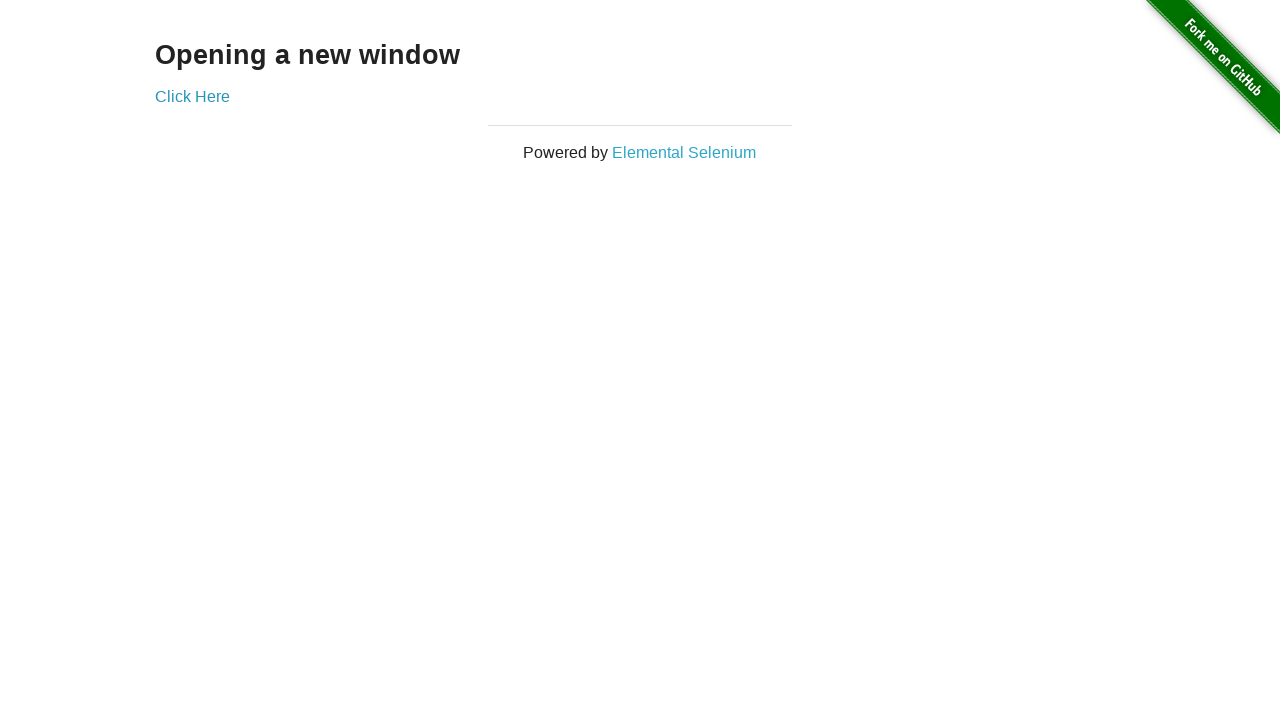